Tests searching for a specific car make (Ferrari) on TradeMe Motors and verifying the search results page displays the listing count.

Starting URL: https://trademe.co.nz

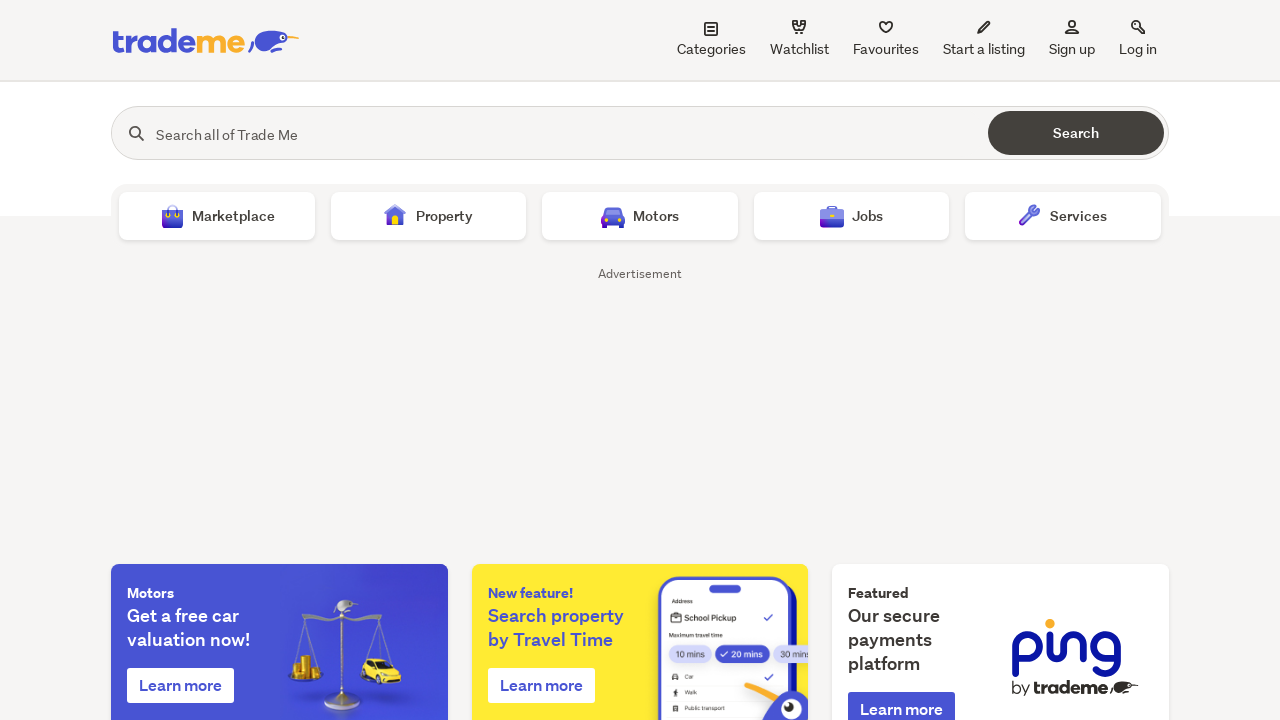

Waited for Motors search link to be available
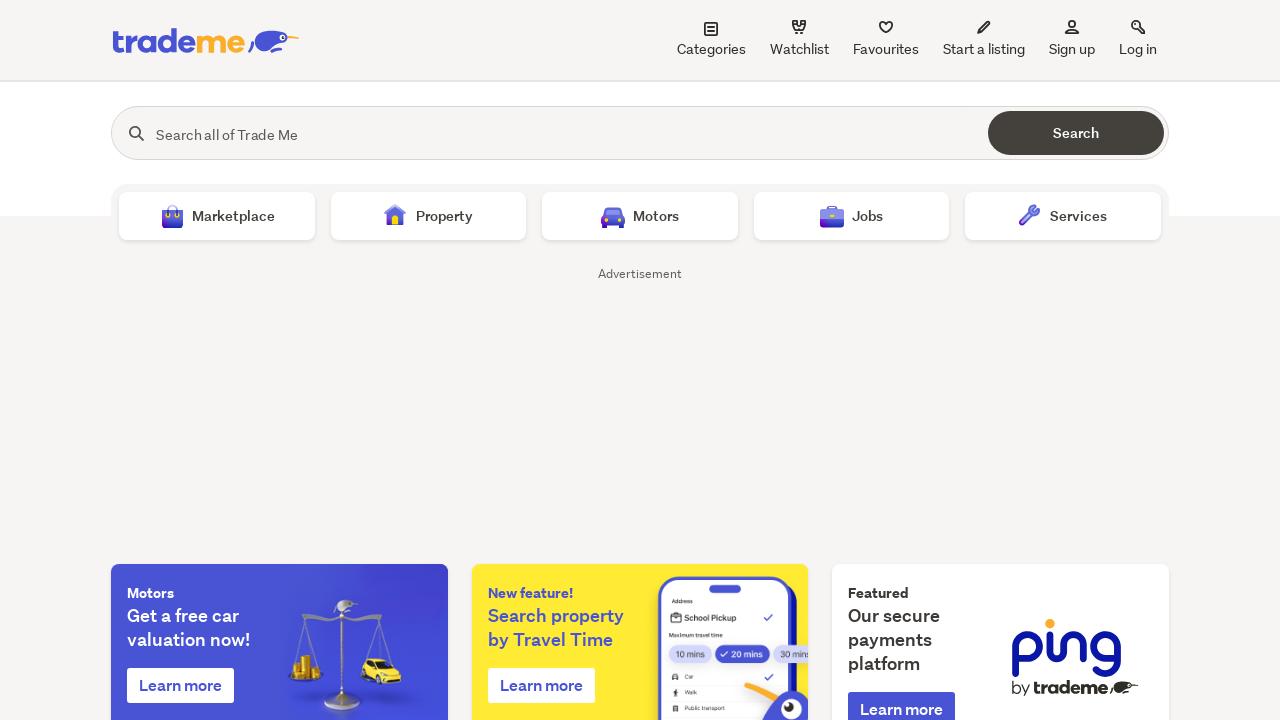

Clicked on Motors search link at (640, 216) on .tm-homepage-search-header__vertical-links-list-item [routerlink='/motors']
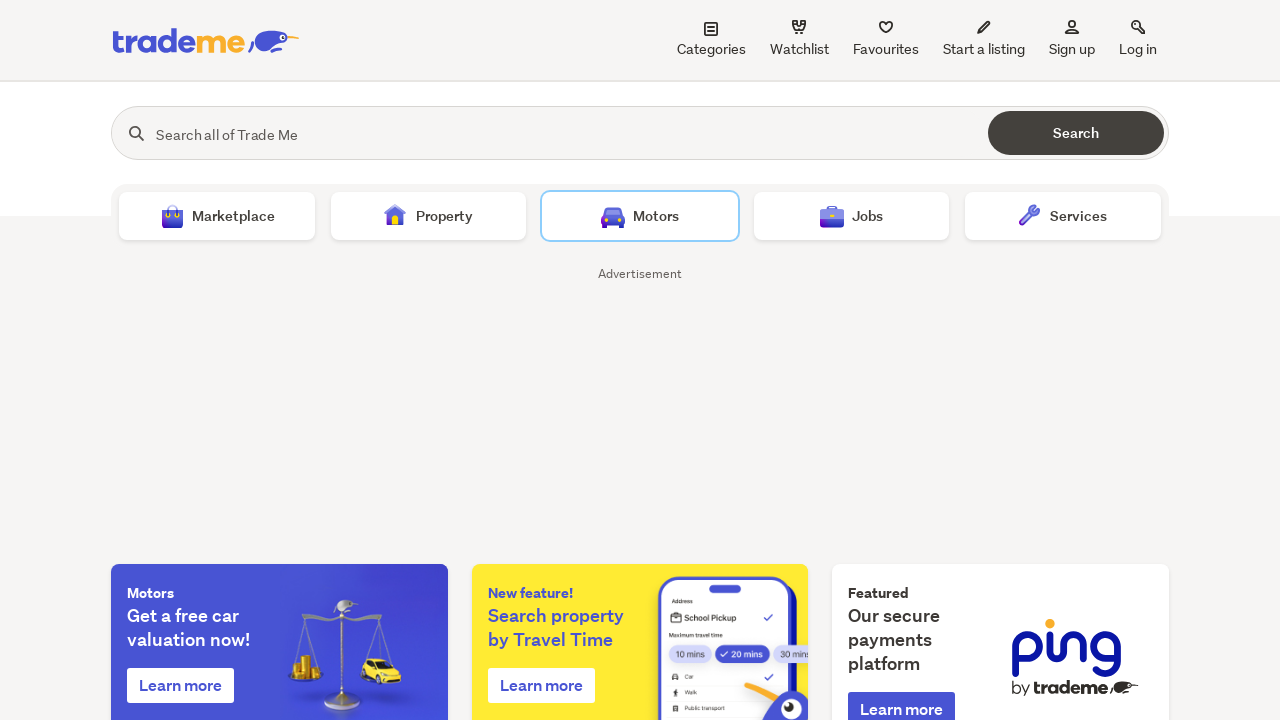

Waited for car make dropdown to be available
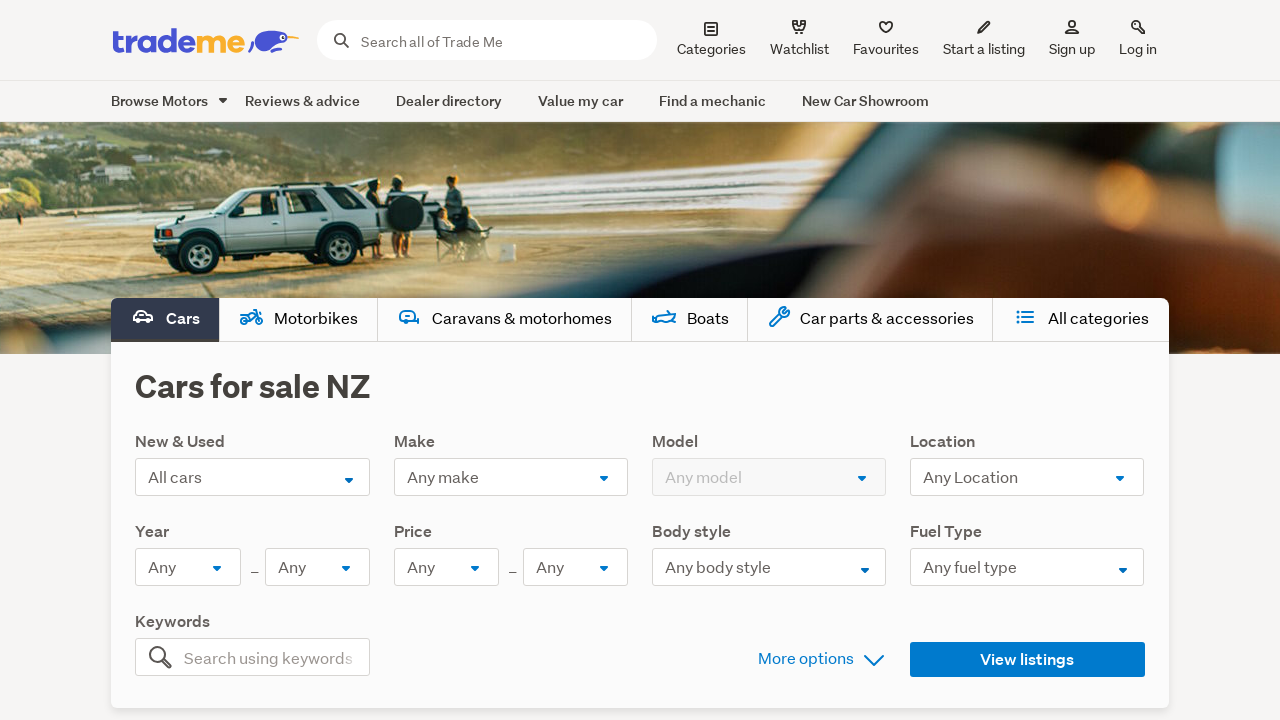

Selected 'Ferrari' from car make dropdown on [name='selectedMake']
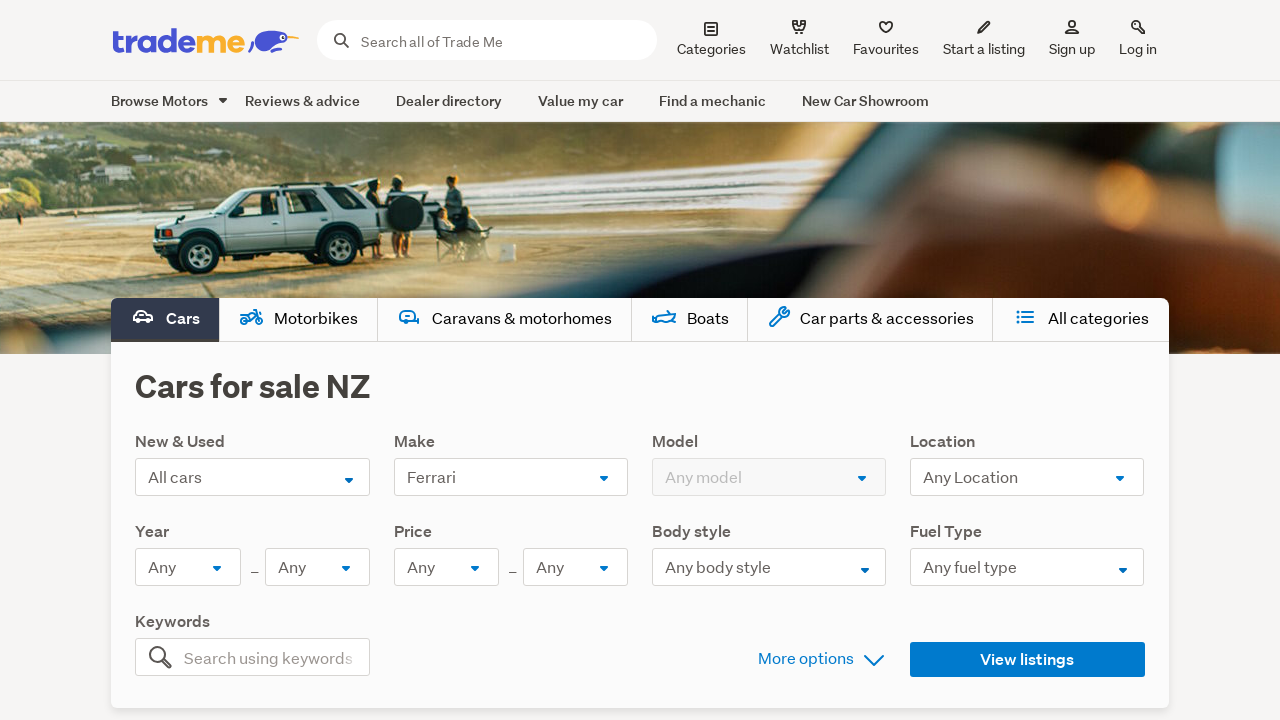

Waited for submit button to be available
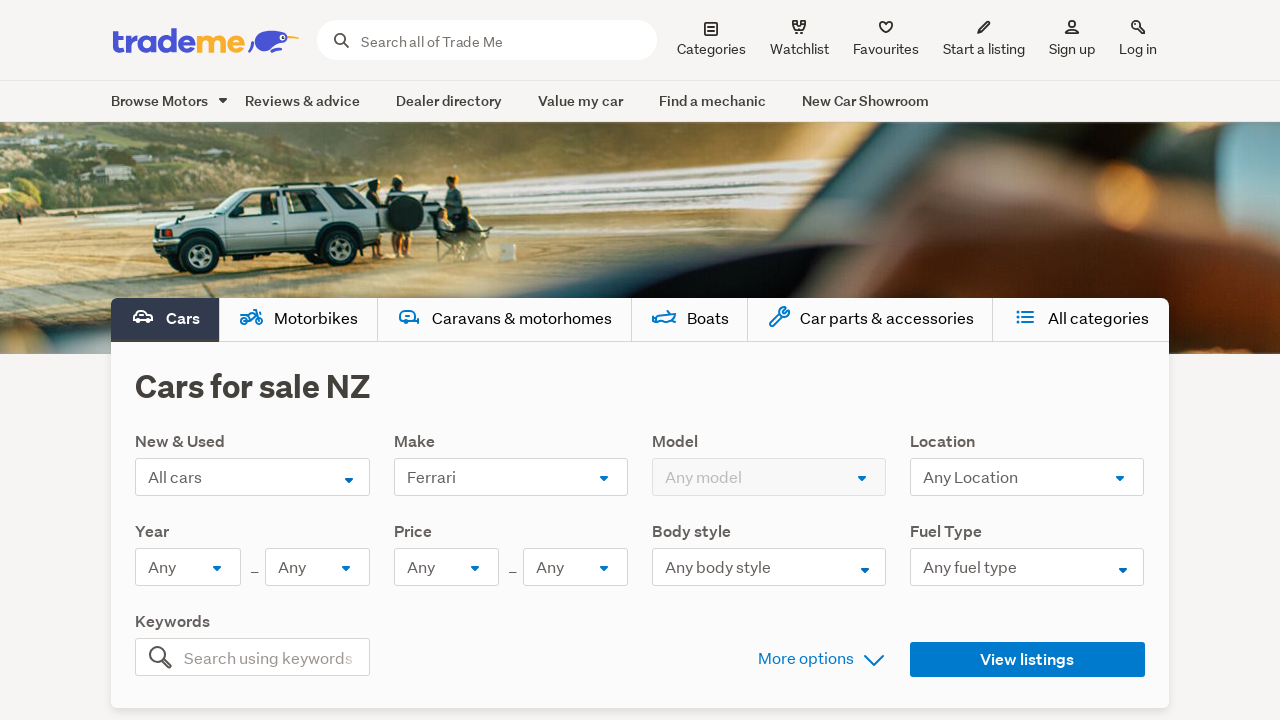

Clicked submit button to search for Ferrari cars at (1027, 660) on button[type='submit']
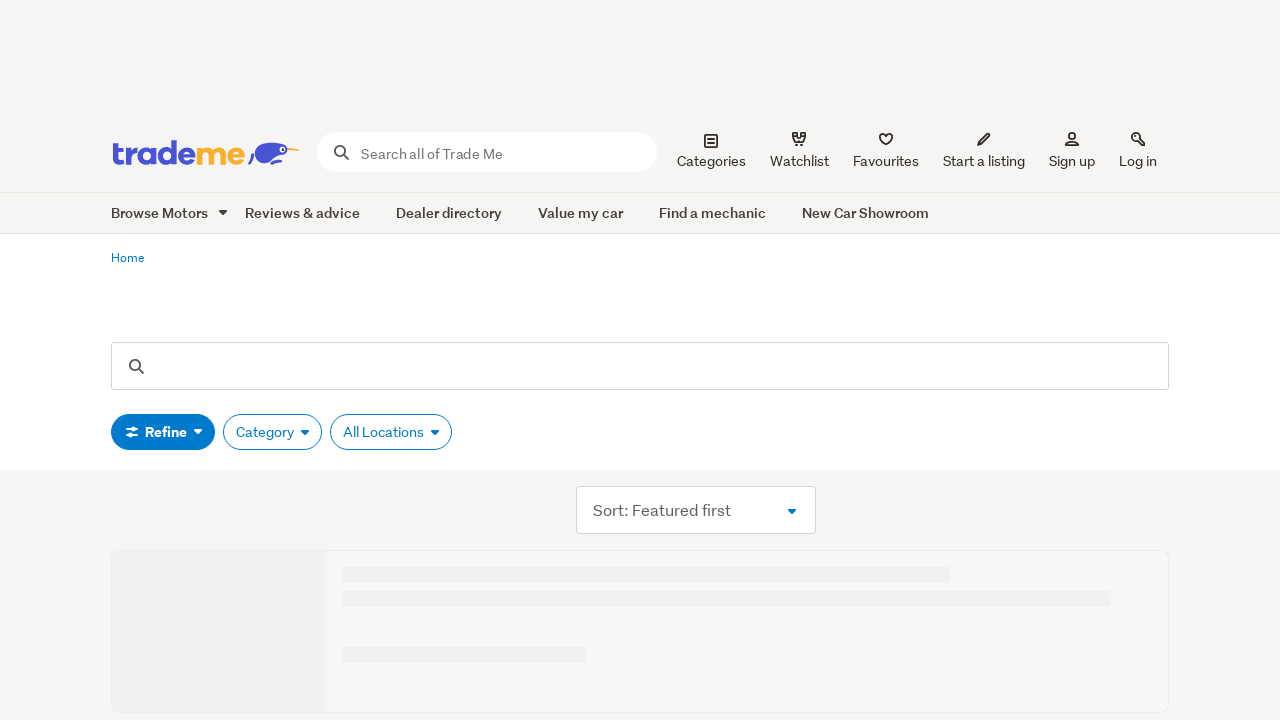

Waited for search results page to load with listing count
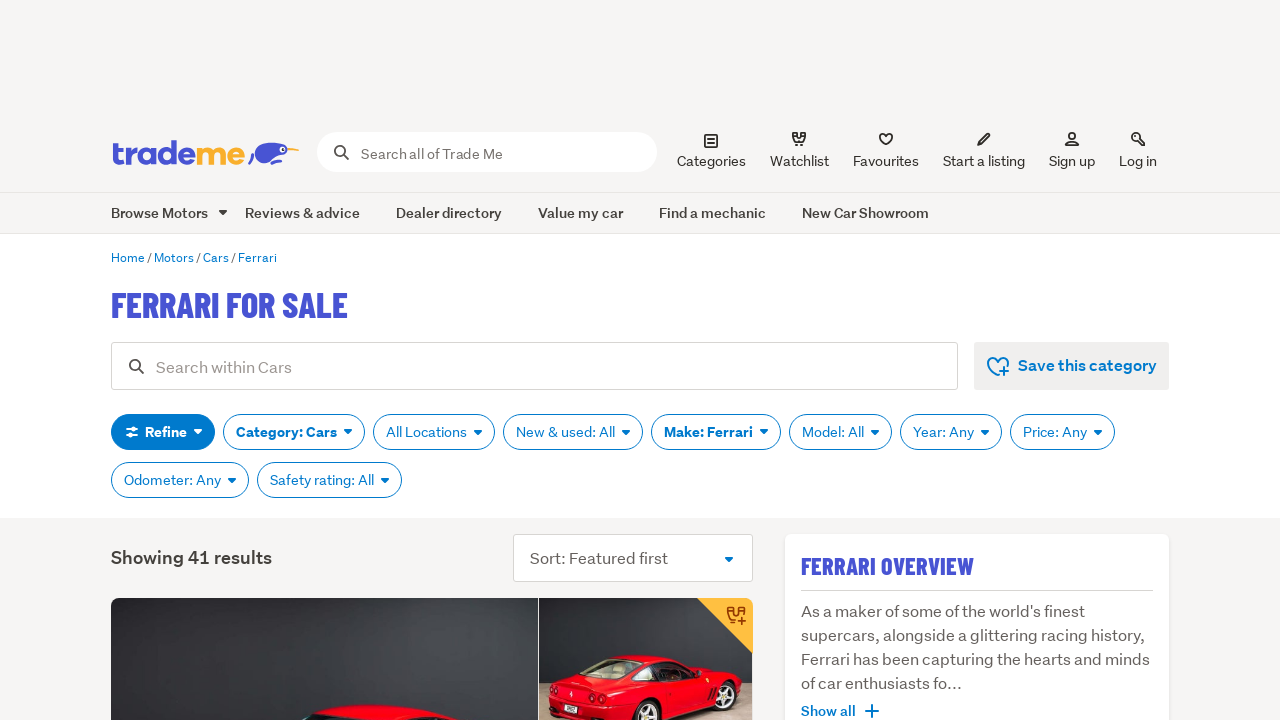

Retrieved listing count:  Showing 41 results 
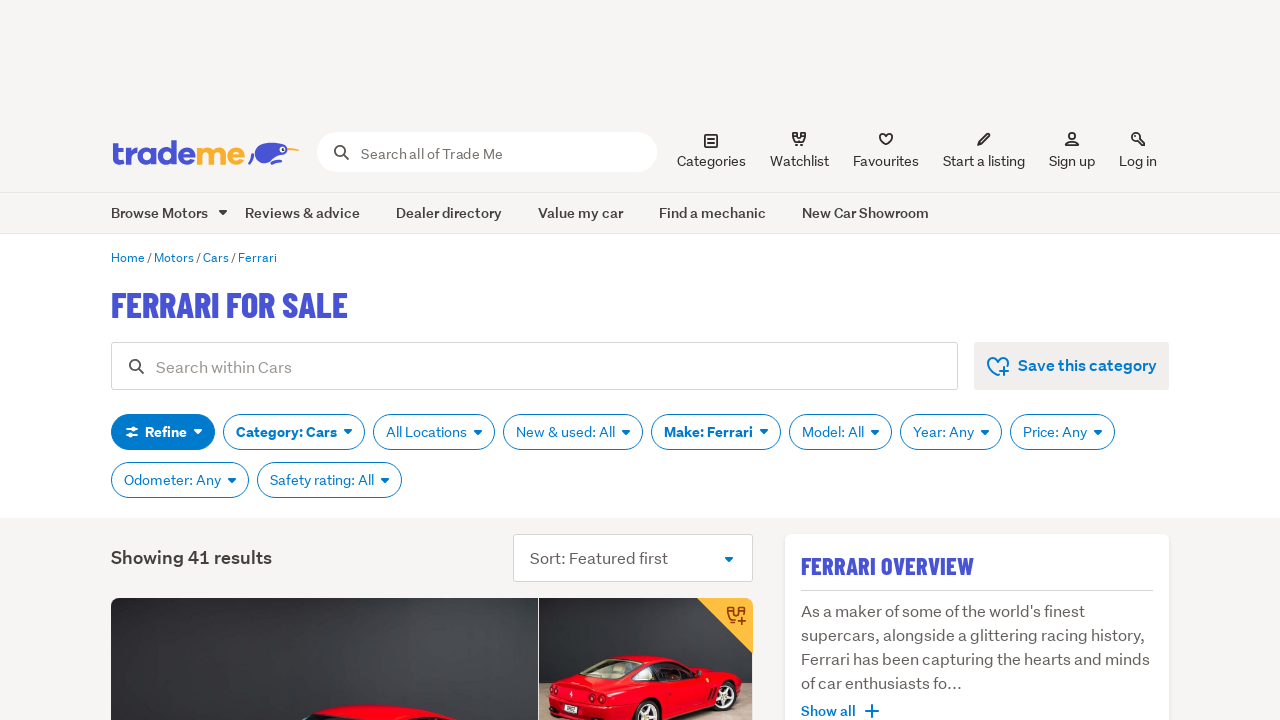

Verified Ferrari car listing count:  Showing 41 results 
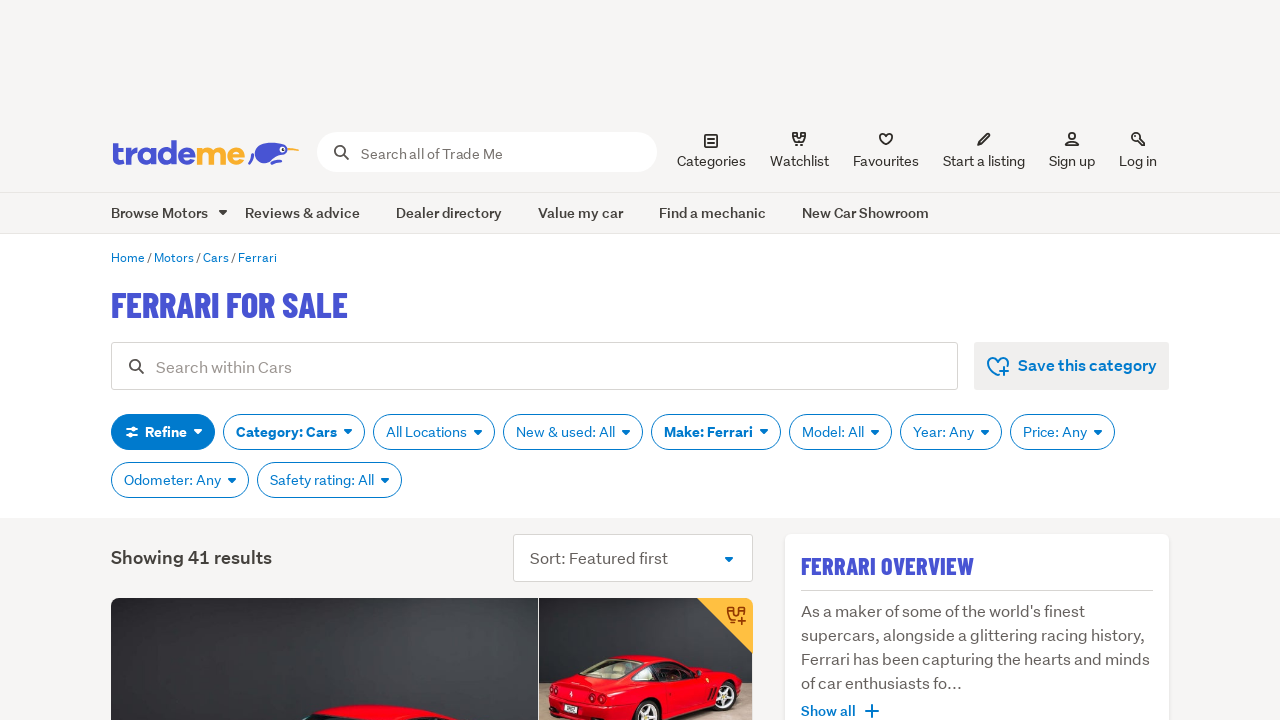

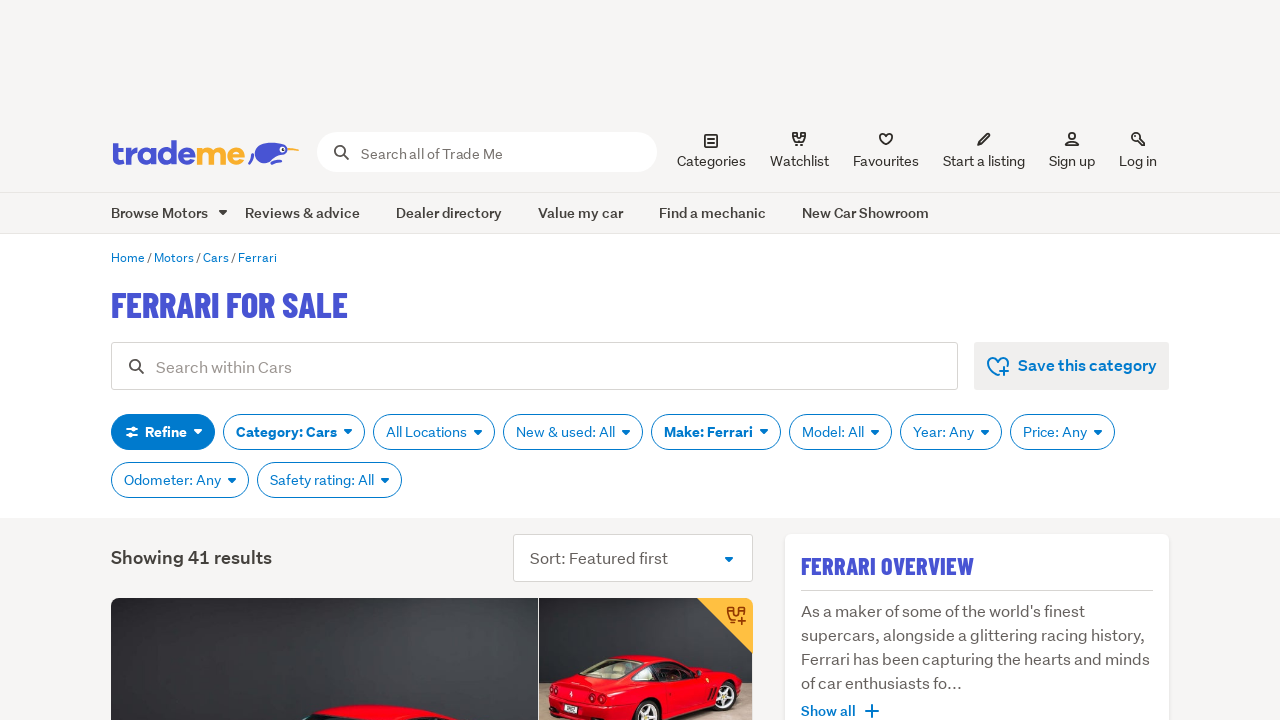